Tests the Text Box form on DemoQA by navigating to the Elements section, filling out the form with name, email, current address, and permanent address, then submitting it.

Starting URL: https://demoqa.com/

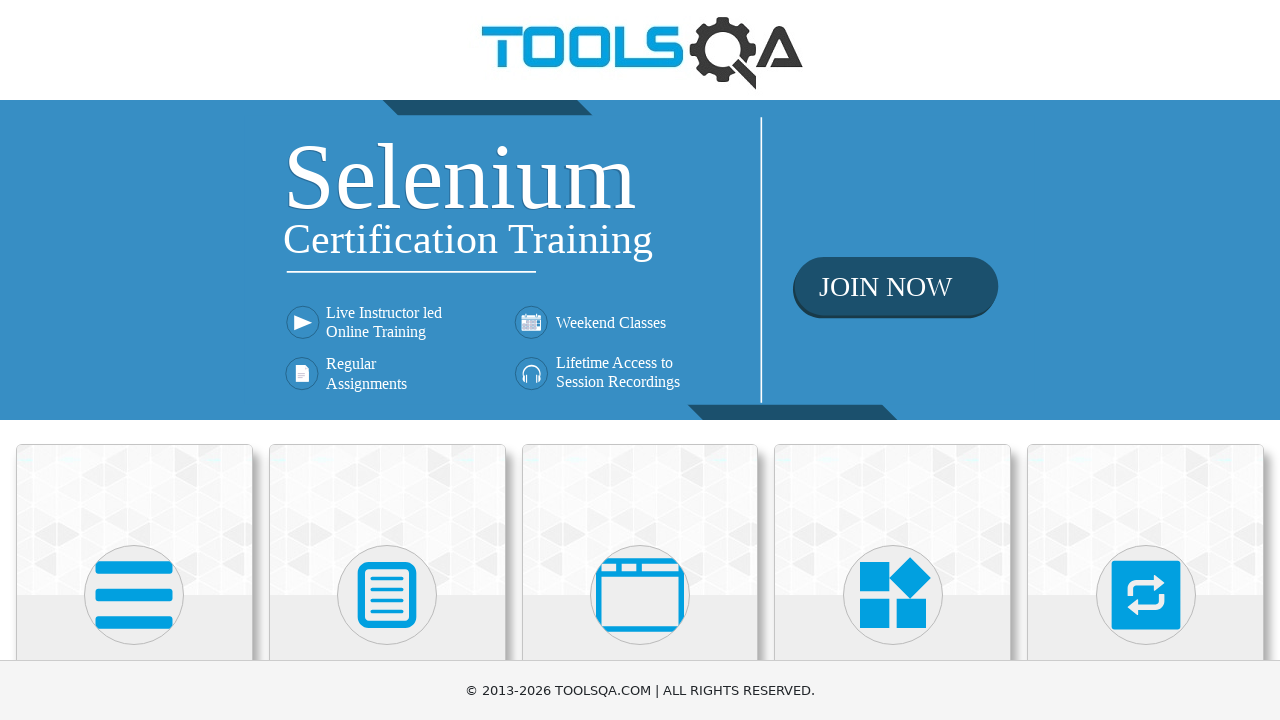

Clicked on Elements card at (134, 360) on (//div[@class='card-body'])[1]
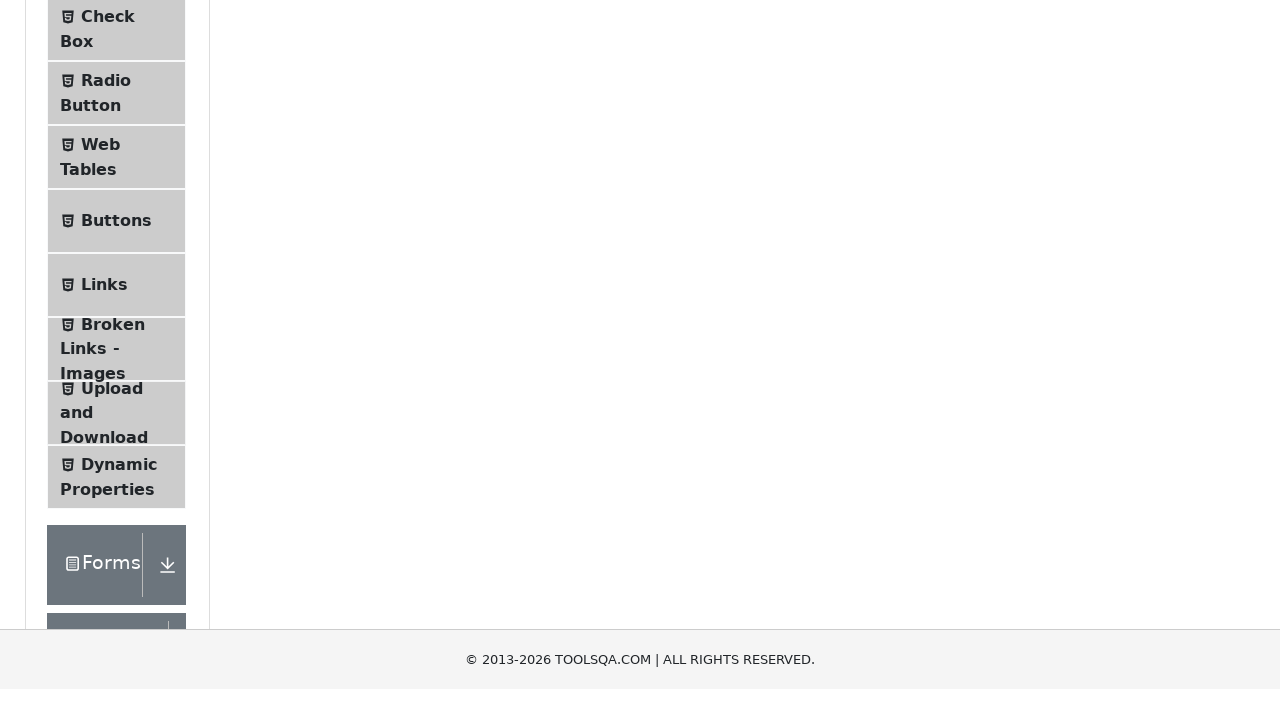

Clicked on Text Box menu item at (119, 261) on xpath=//span[normalize-space()='Text Box']
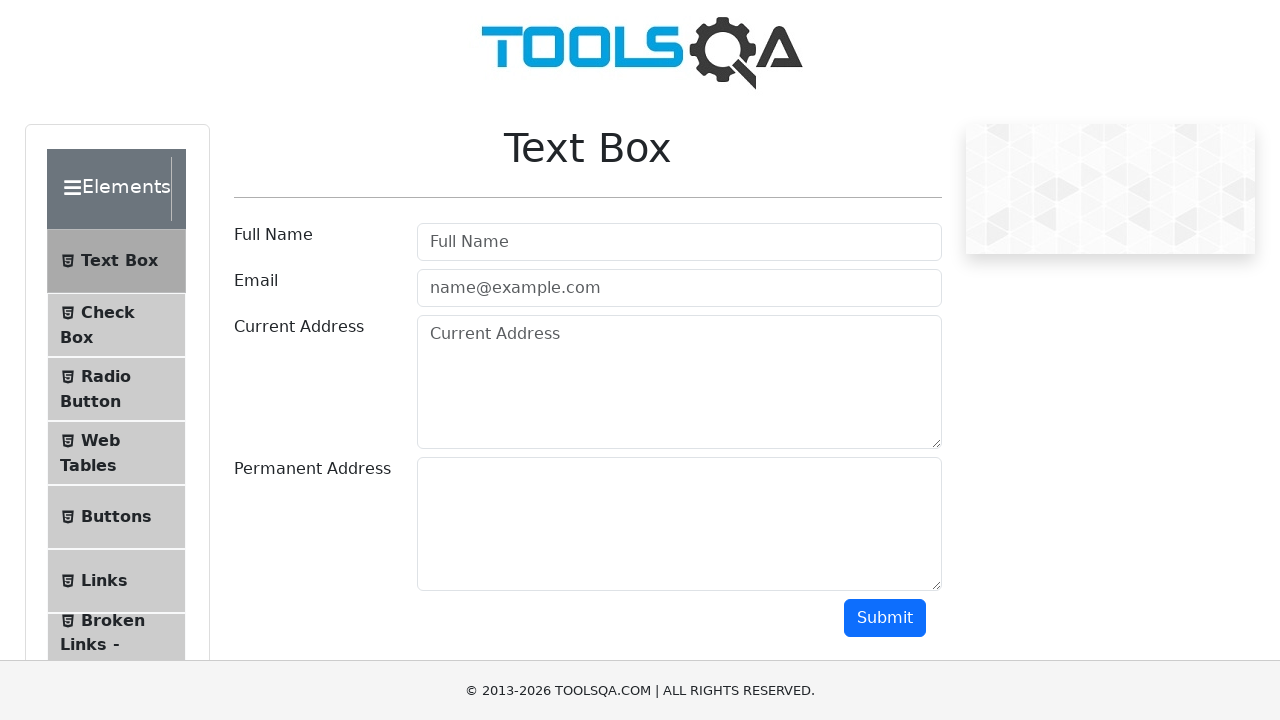

Filled in name field with 'arun kumar' on xpath=//input[@id='userName']
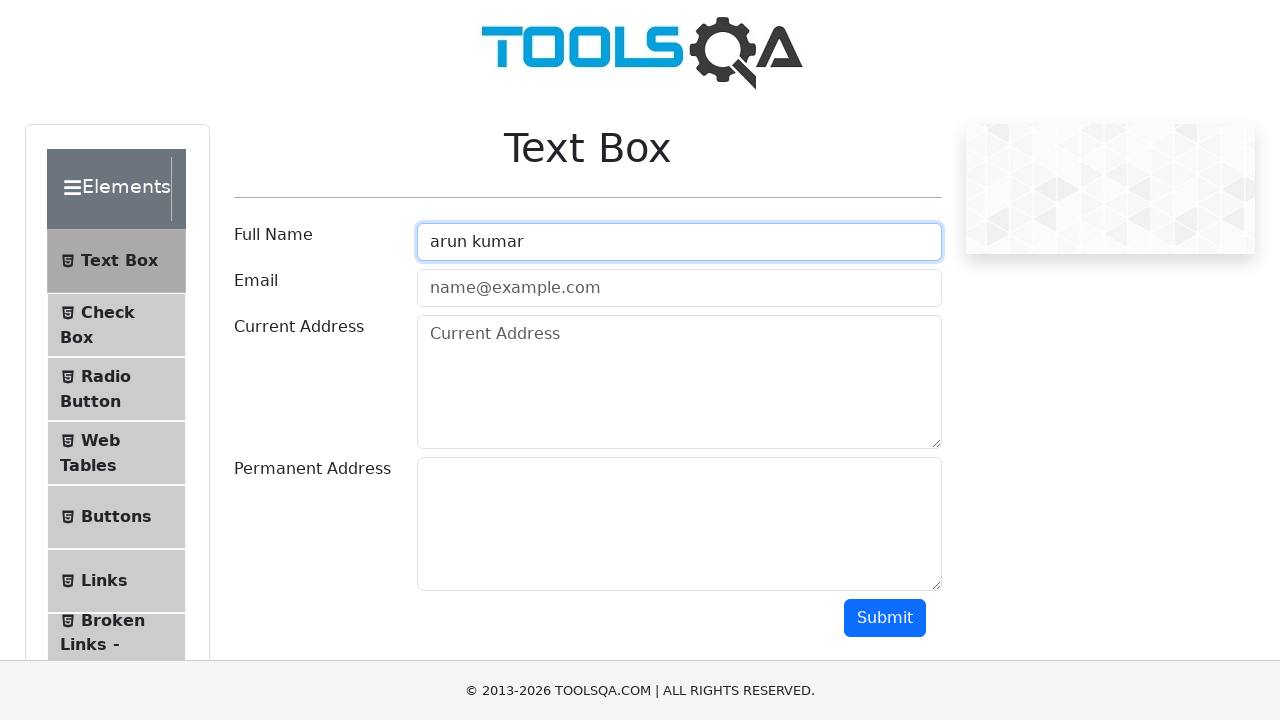

Filled in email field with 'Arun@gmaail.com' on xpath=//input[@id='userEmail']
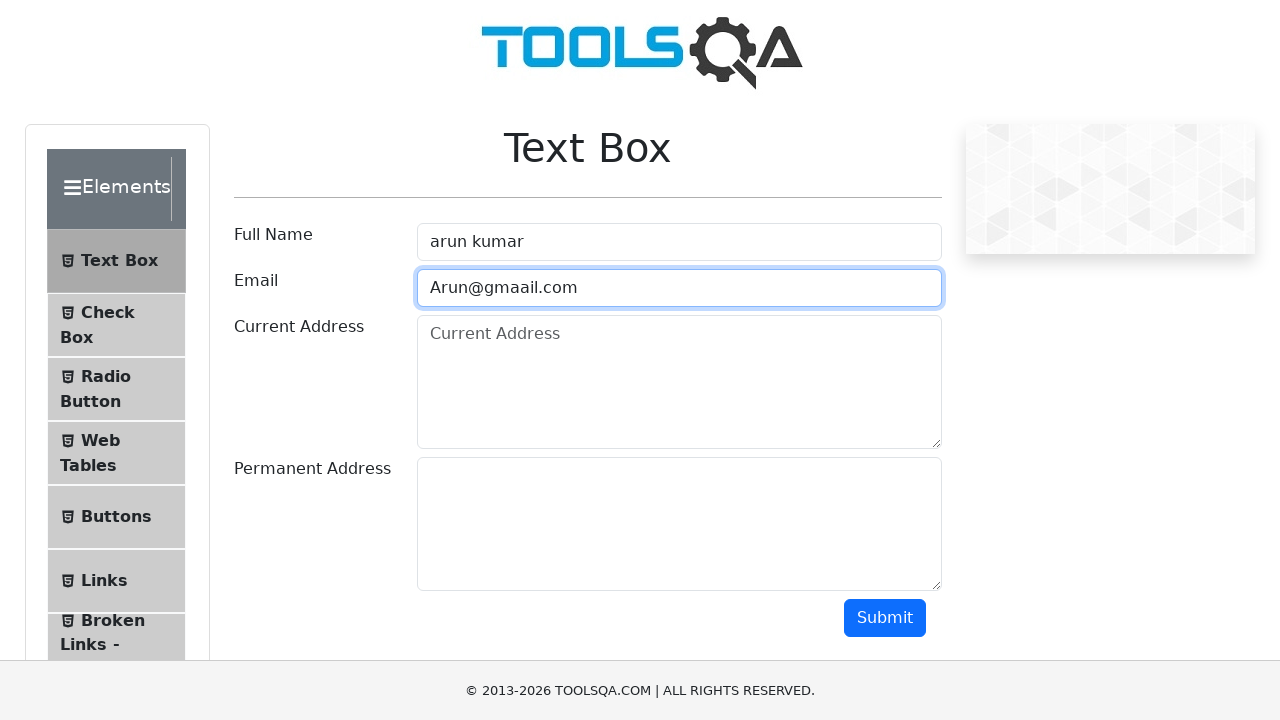

Filled in current address field with 'address ' on xpath=//textarea[@id='currentAddress']
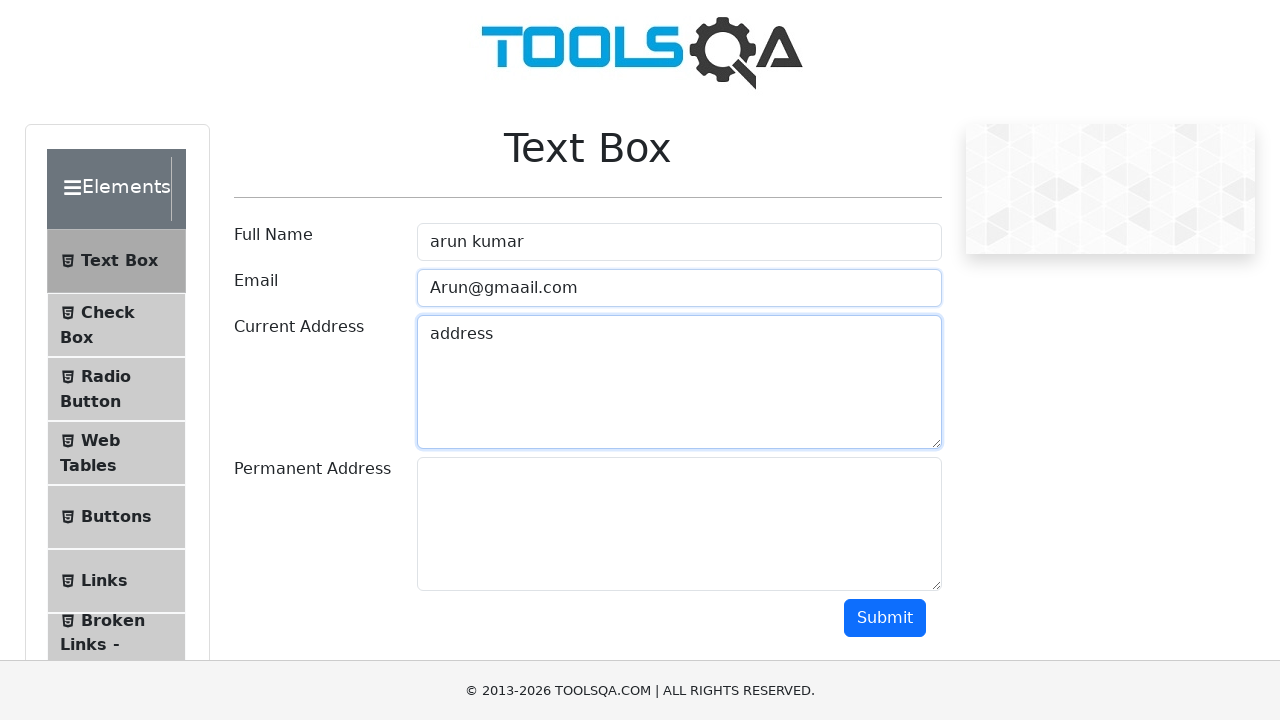

Filled in permanent address field with 'permanant address' on xpath=//textarea[@id='permanentAddress']
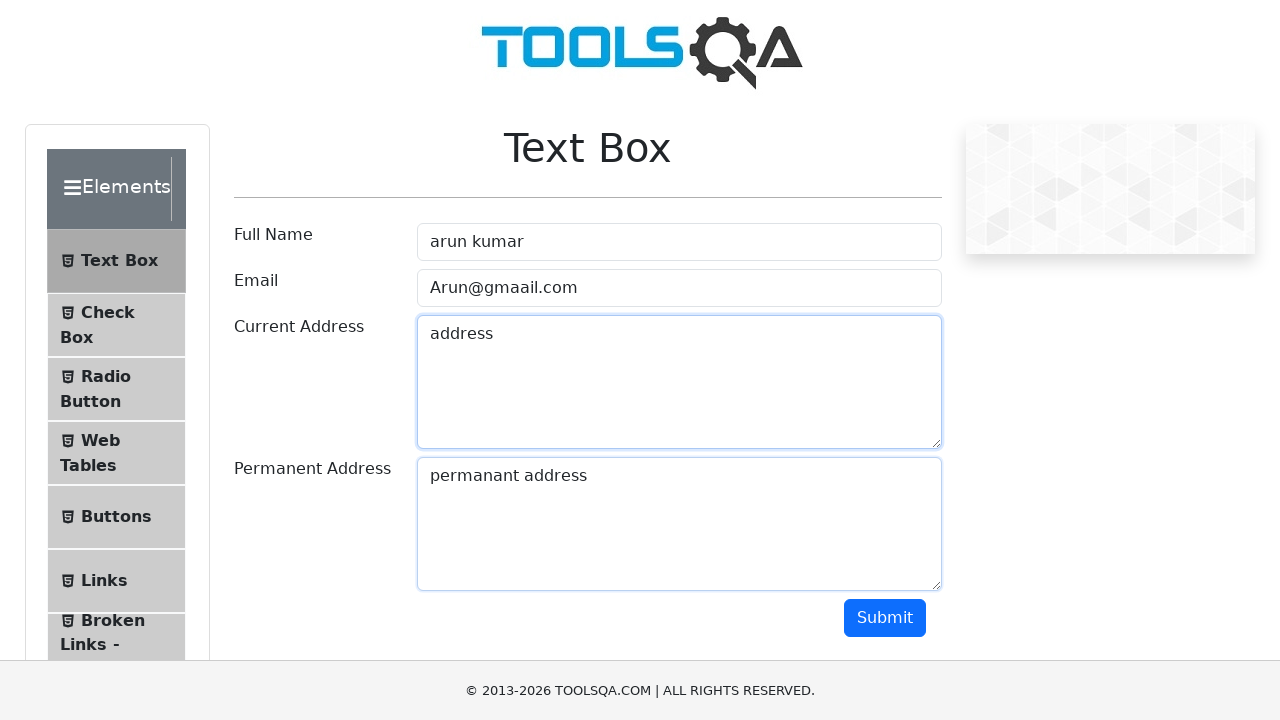

Submitted the Text Box form at (885, 618) on xpath=//button[@id='submit']
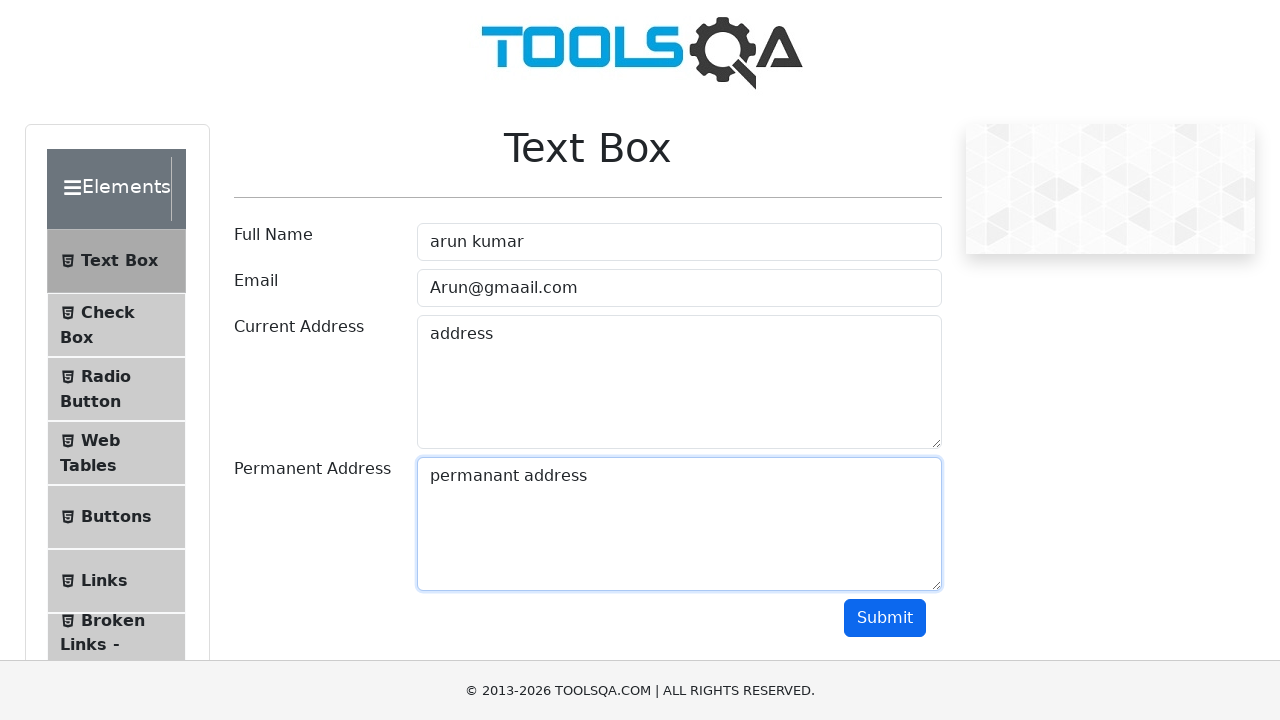

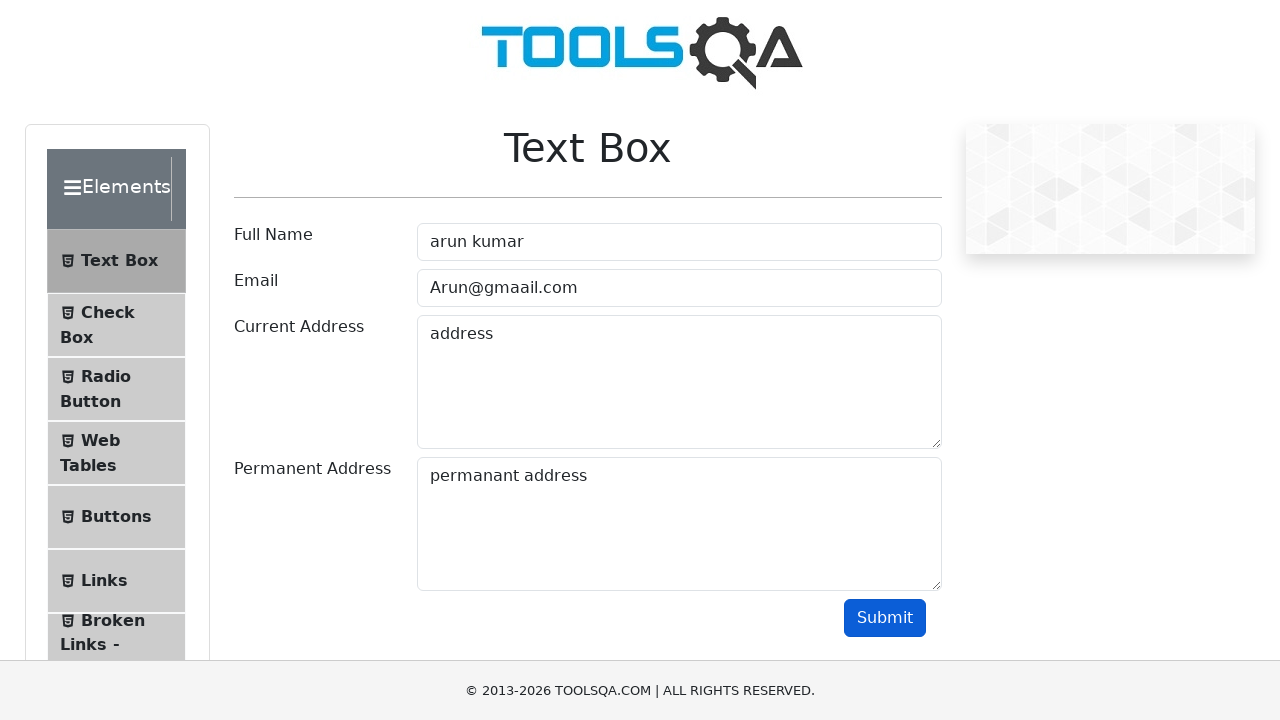